Tests iframe navigation by switching between multiple frames and verifying content within each frame

Starting URL: https://demoqa.com/frames

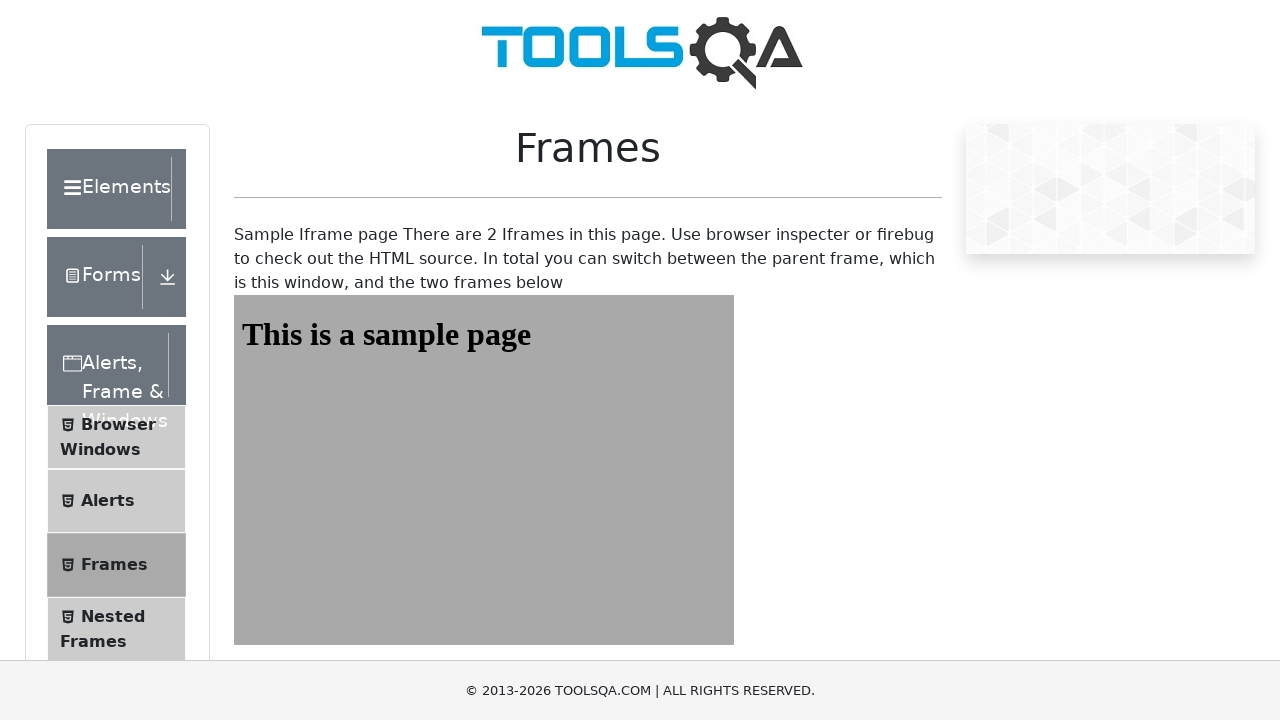

Located first iframe element
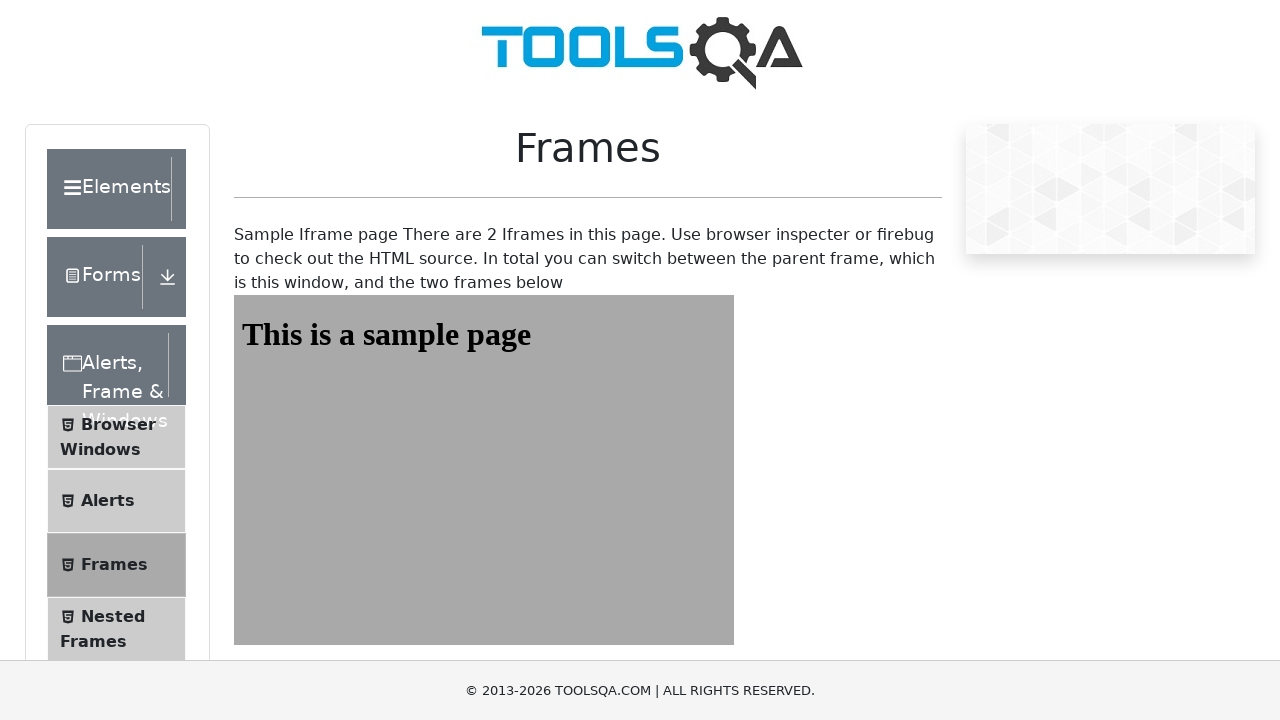

Retrieved text content from first frame heading
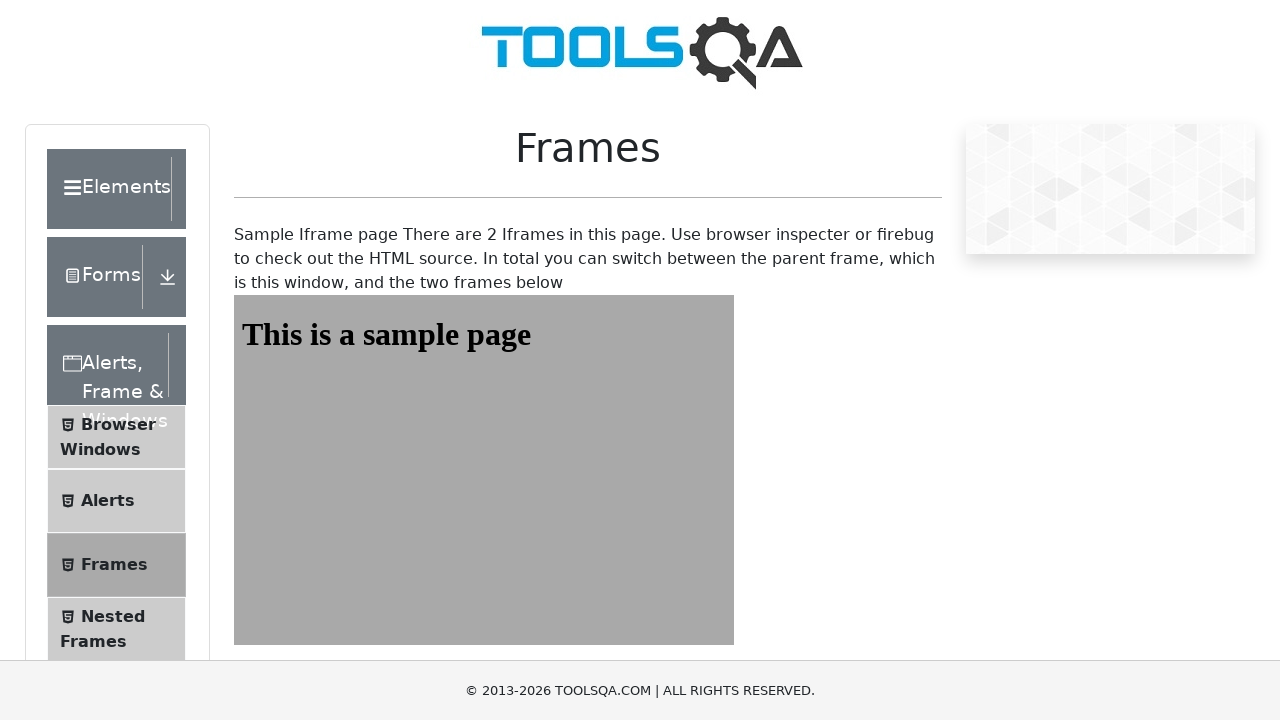

Scrolled down 350 pixels
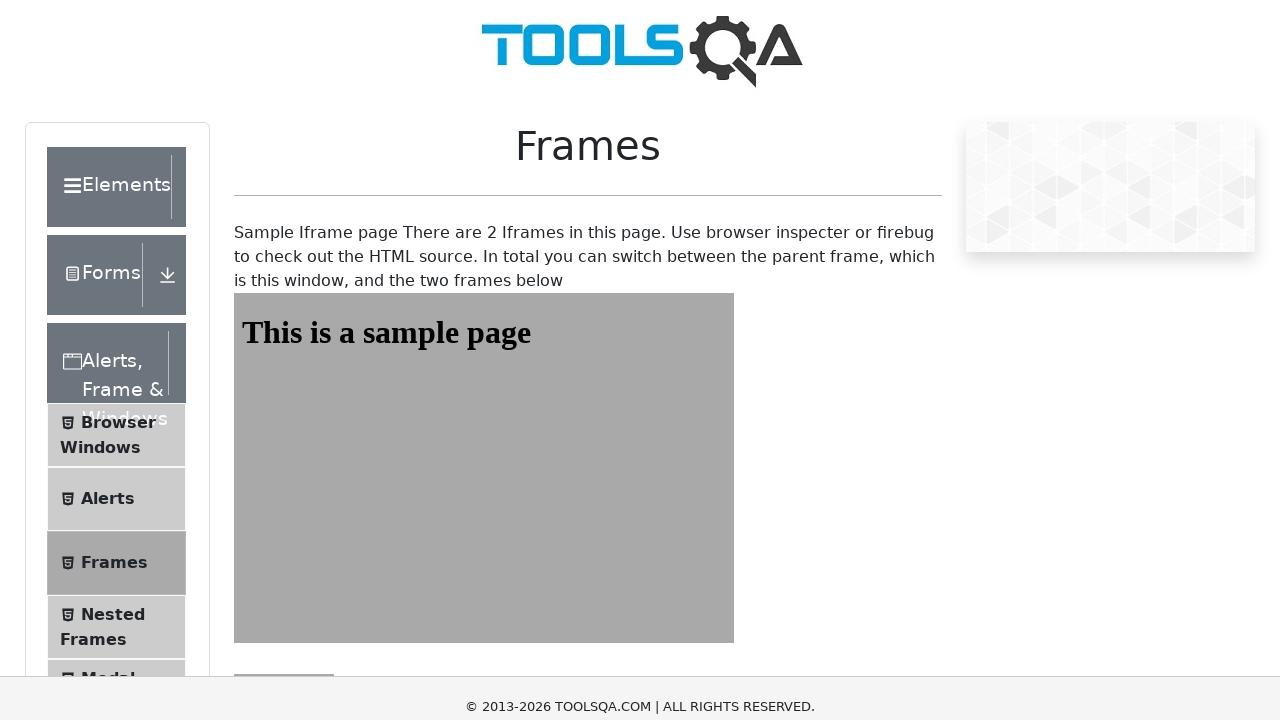

Located second iframe element
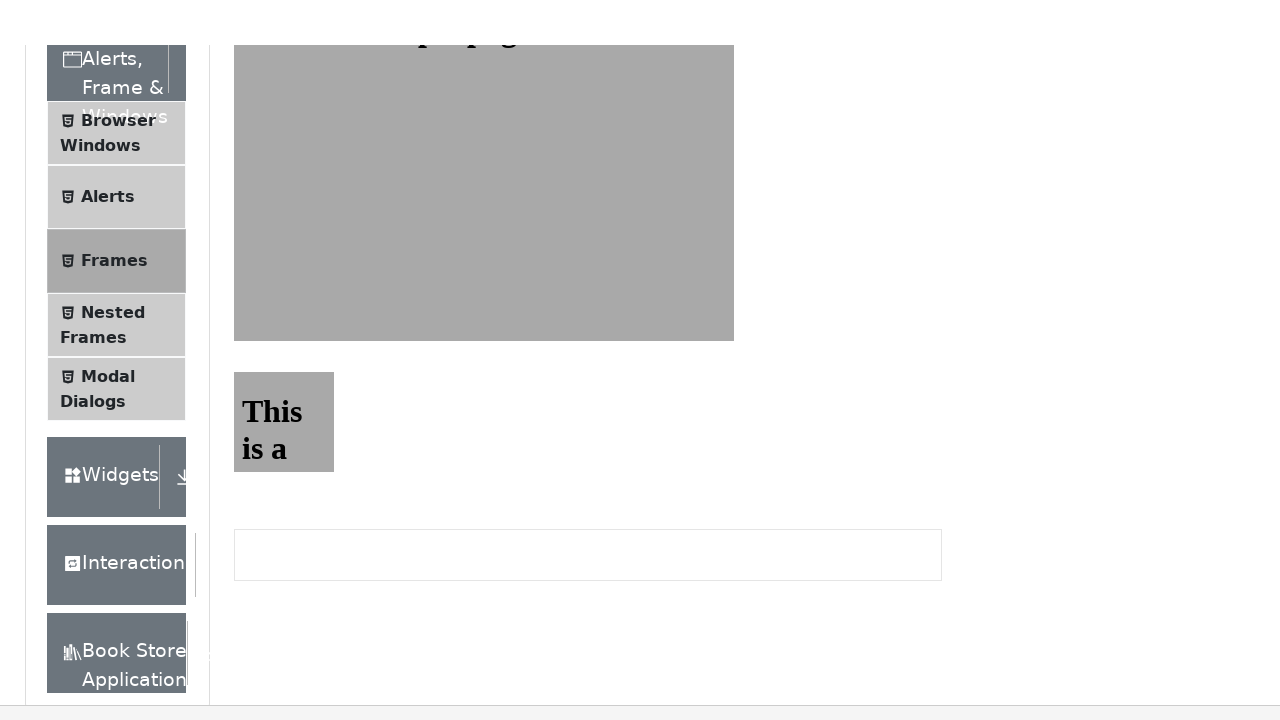

Retrieved text content from second frame heading
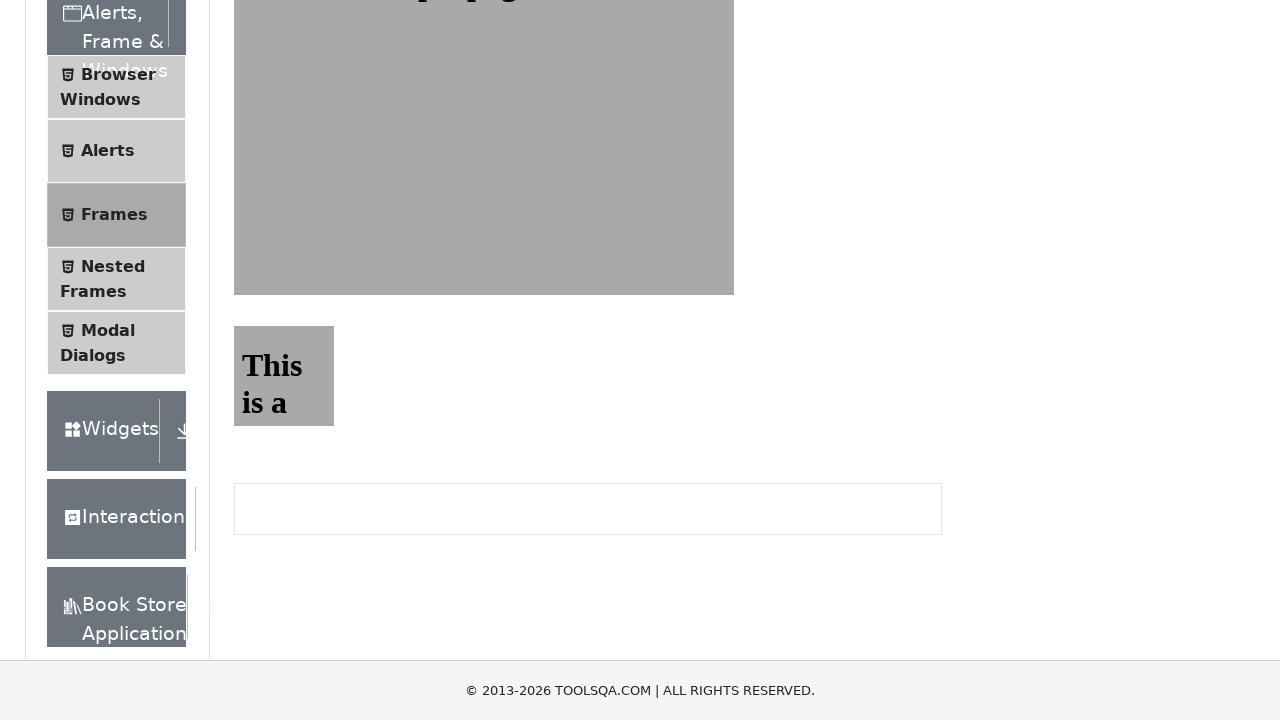

Located iframe by id attribute 'frame2'
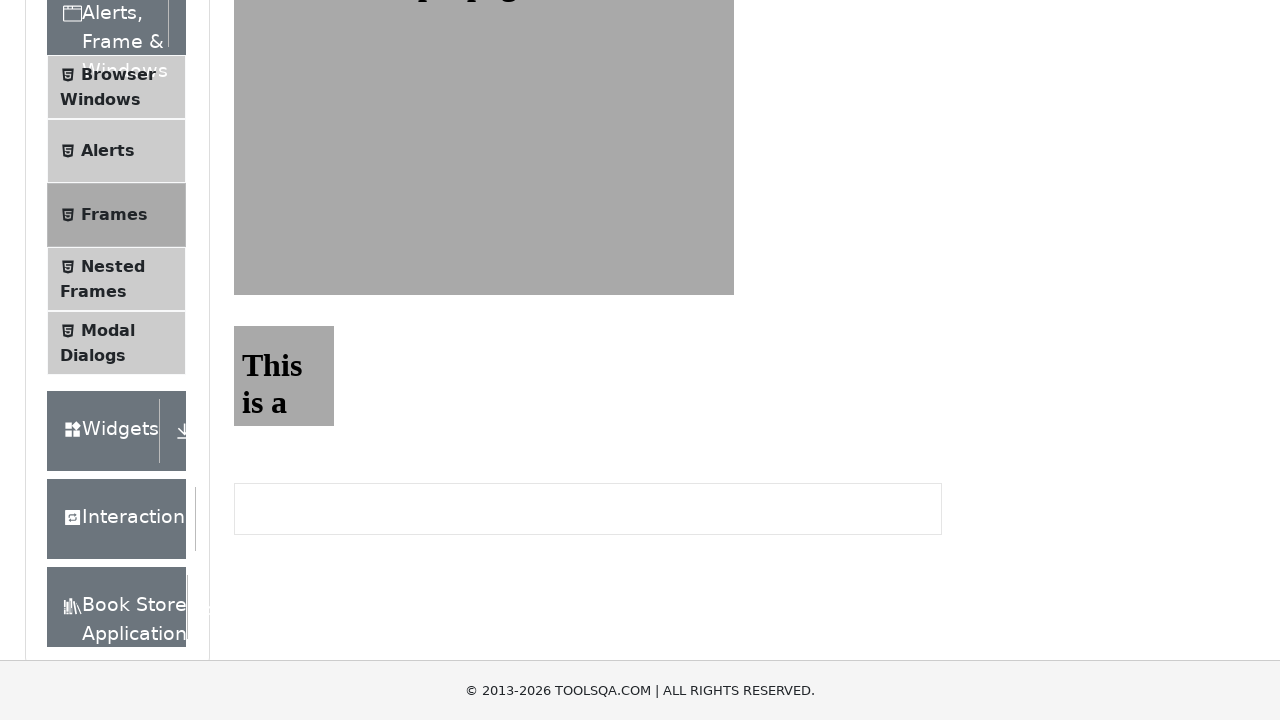

Retrieved text content from frame by id heading
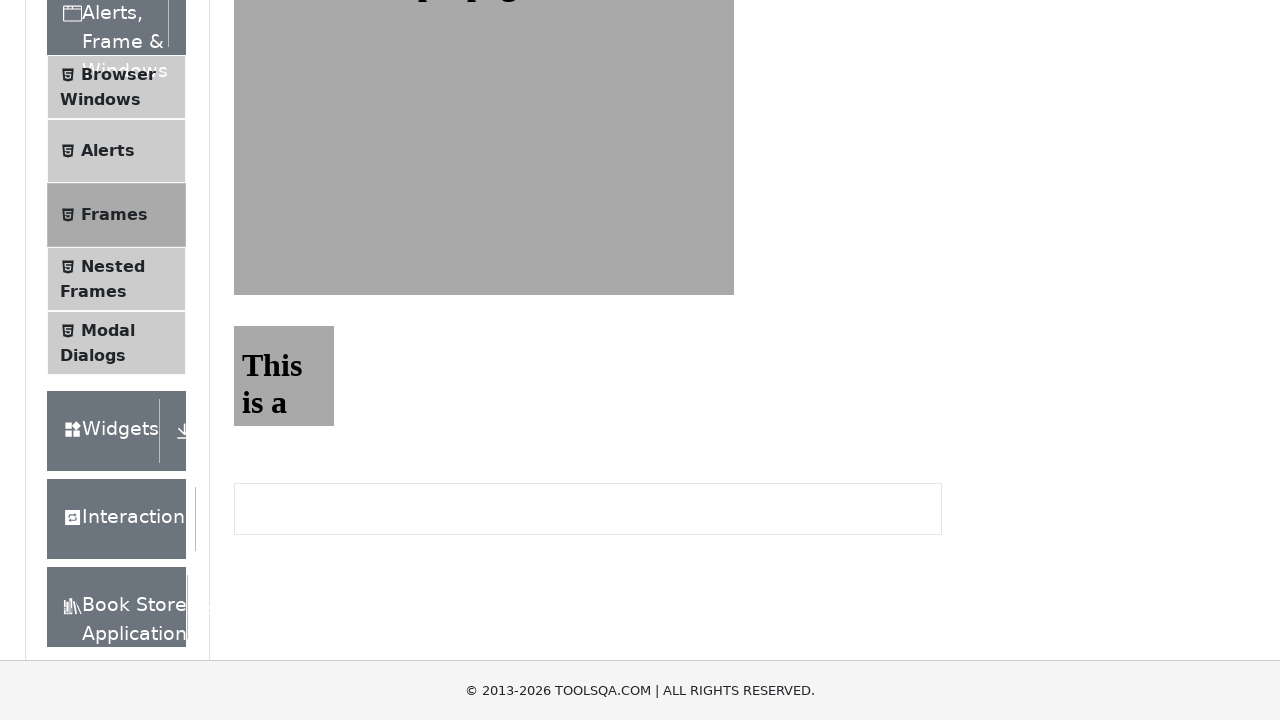

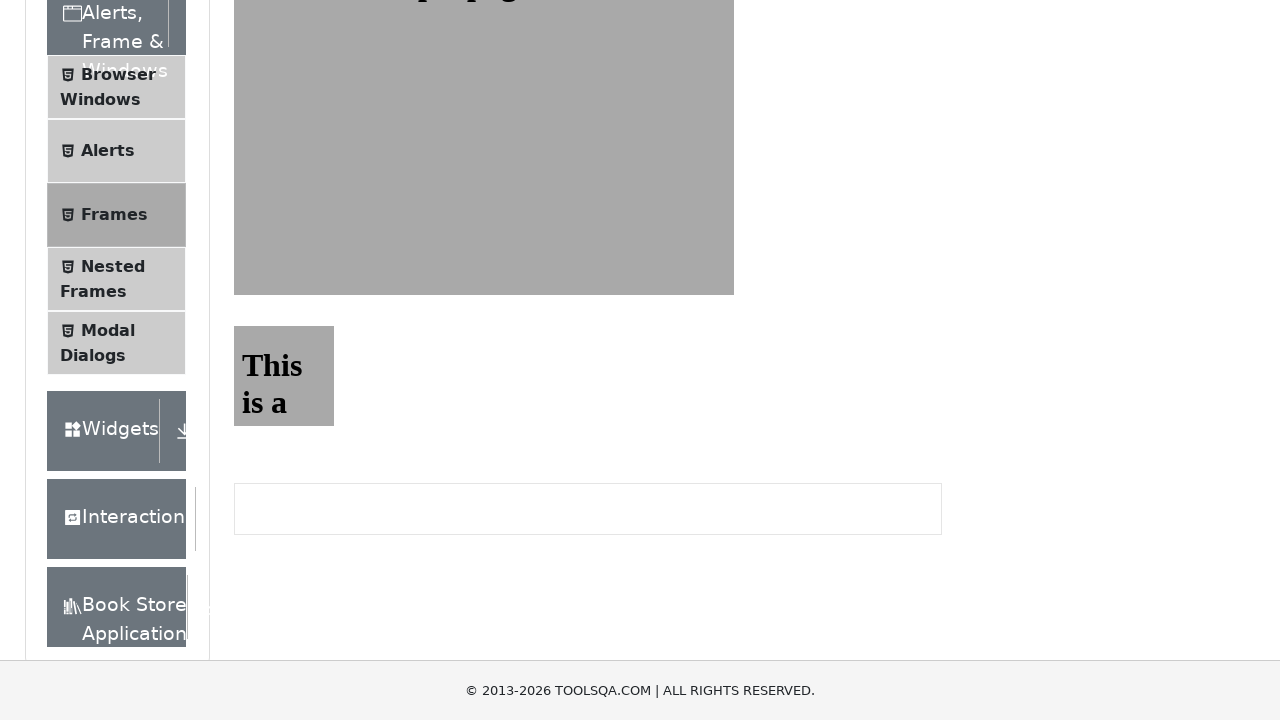